Tests that entered text is trimmed when editing a todo item

Starting URL: https://demo.playwright.dev/todomvc

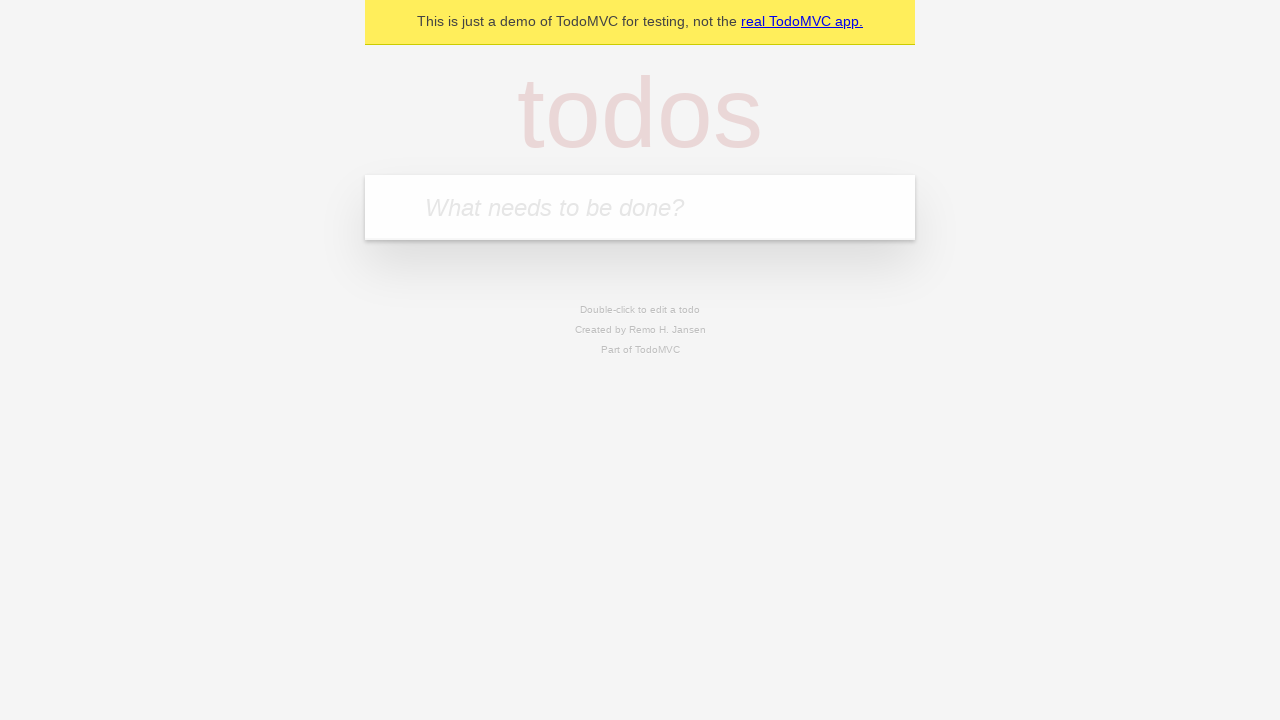

Filled new todo input with 'buy some cheese' on internal:attr=[placeholder="What needs to be done?"i]
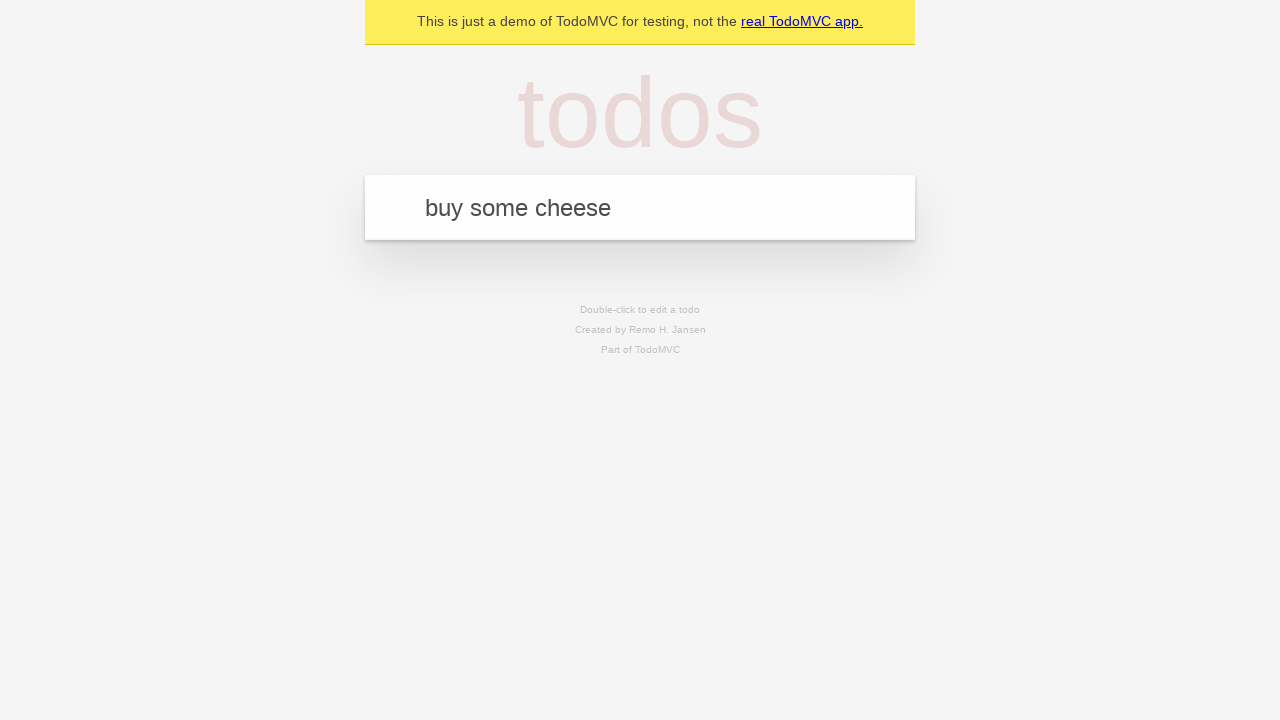

Pressed Enter to add todo 'buy some cheese' on internal:attr=[placeholder="What needs to be done?"i]
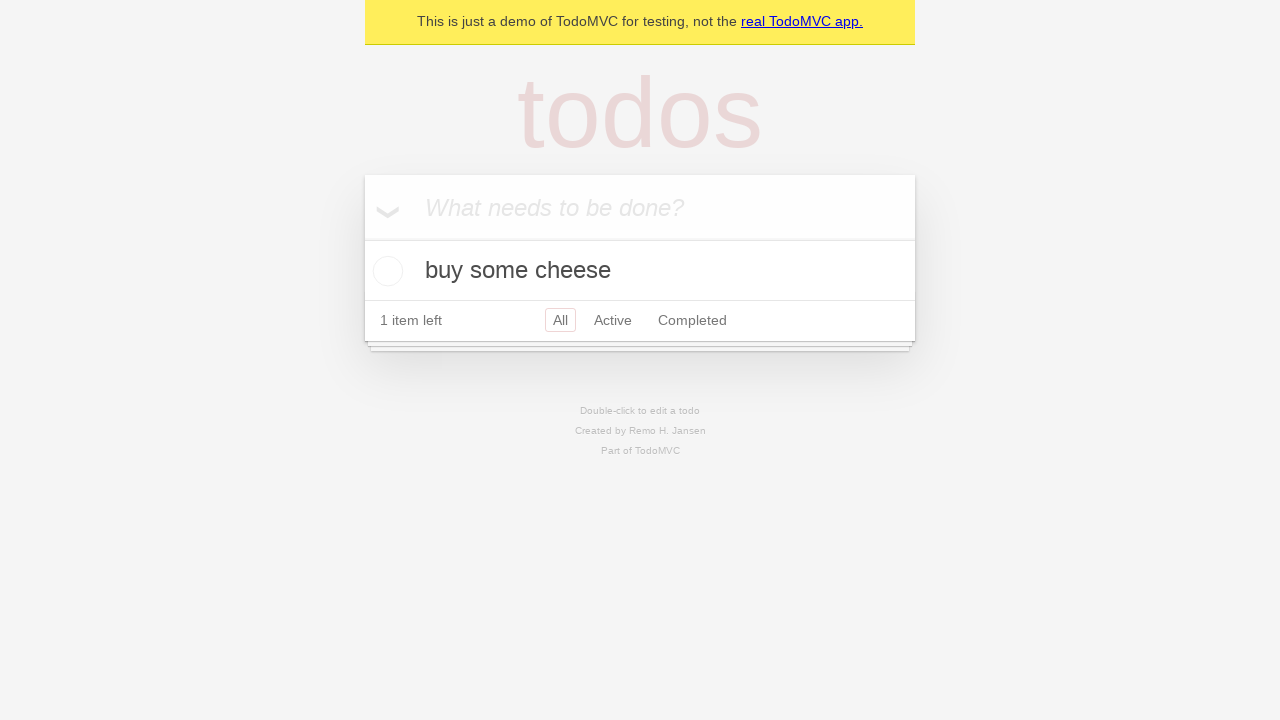

Filled new todo input with 'feed the cat' on internal:attr=[placeholder="What needs to be done?"i]
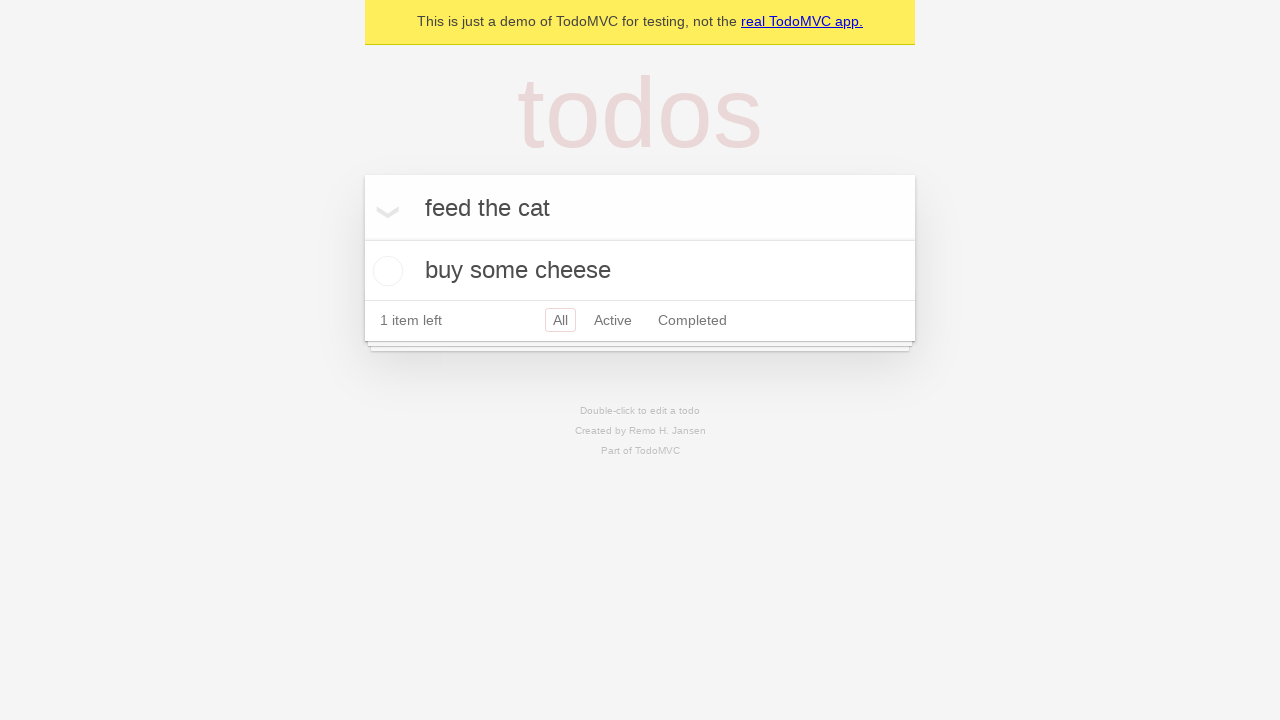

Pressed Enter to add todo 'feed the cat' on internal:attr=[placeholder="What needs to be done?"i]
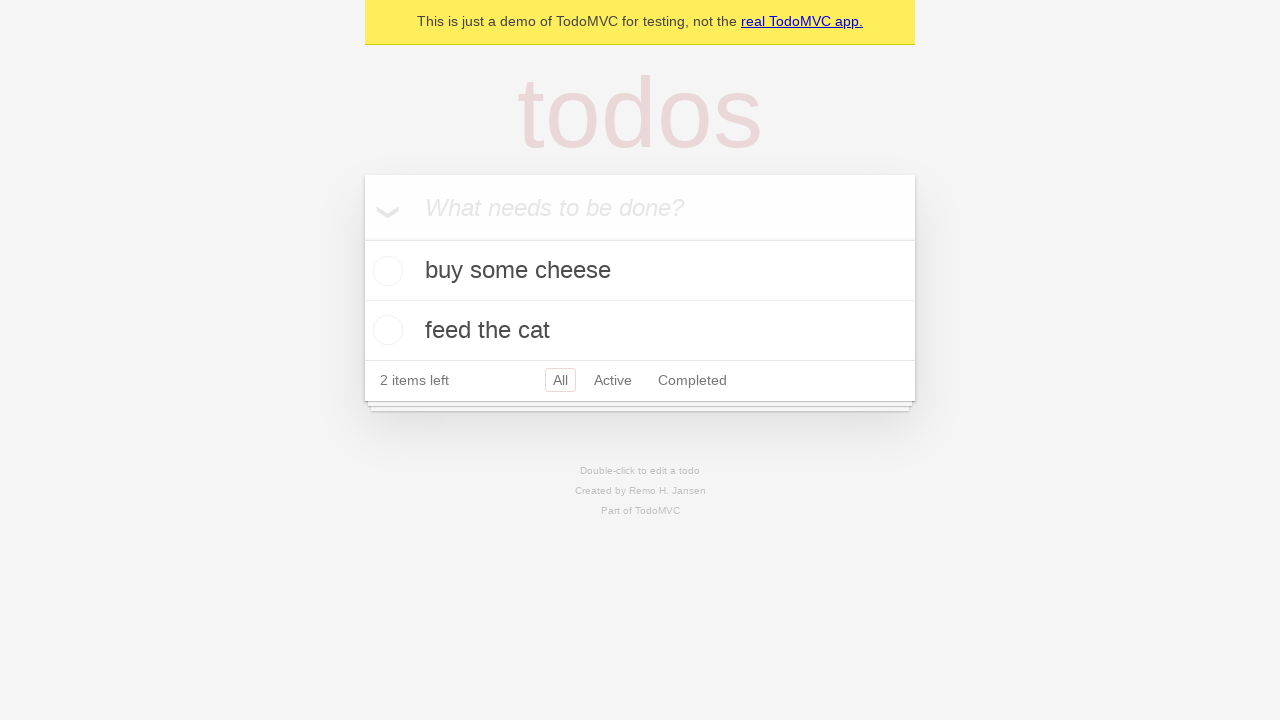

Filled new todo input with 'book a doctors appointment' on internal:attr=[placeholder="What needs to be done?"i]
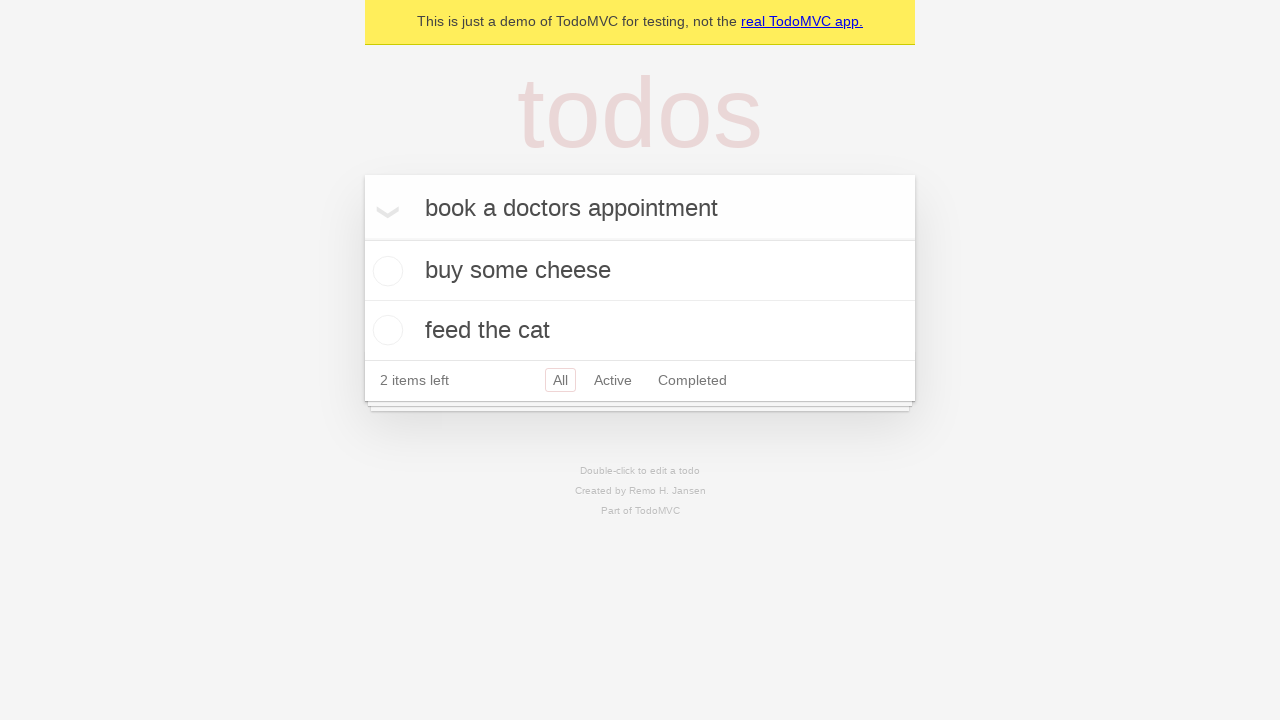

Pressed Enter to add todo 'book a doctors appointment' on internal:attr=[placeholder="What needs to be done?"i]
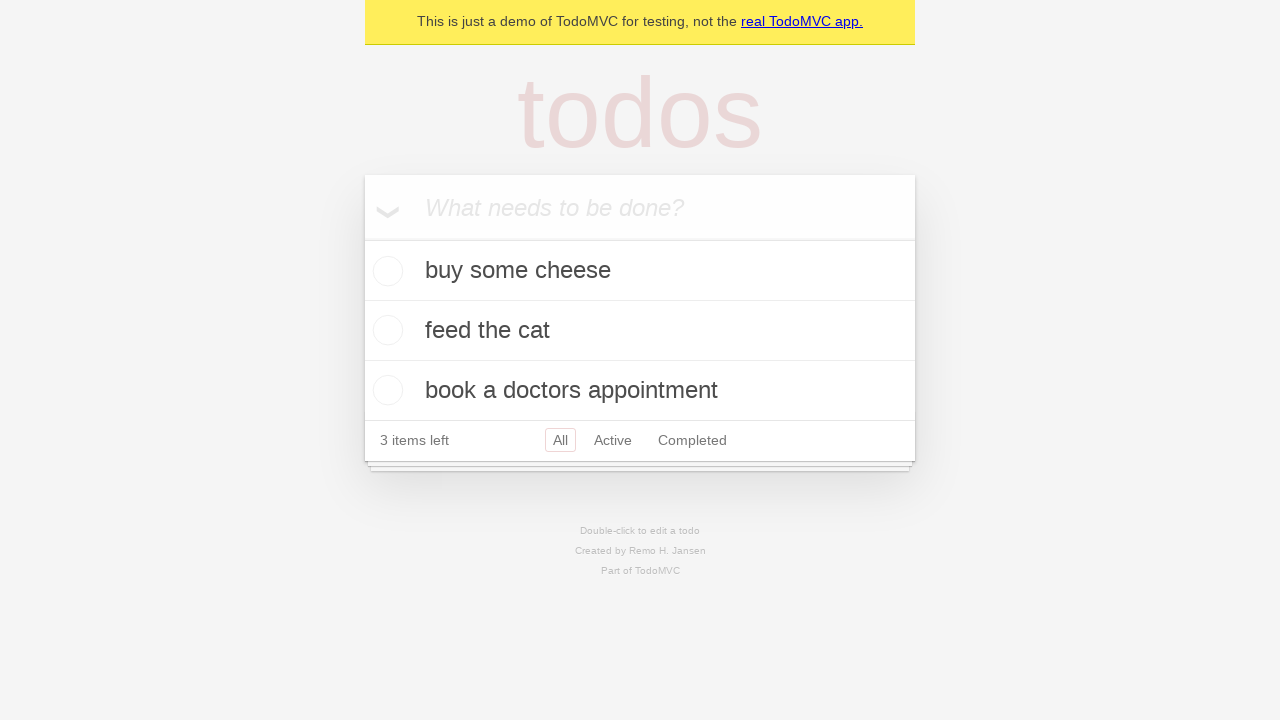

Waited for all 3 todos to be loaded
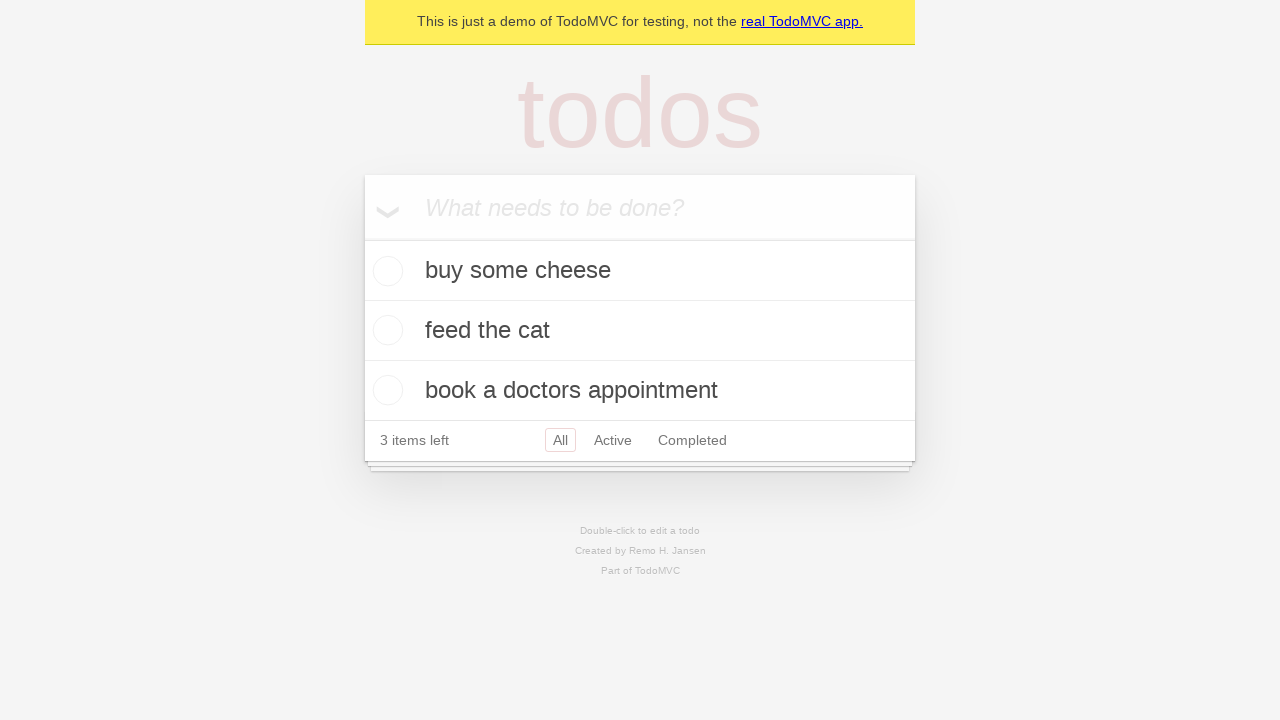

Double-clicked second todo item to enter edit mode at (640, 331) on internal:testid=[data-testid="todo-item"s] >> nth=1
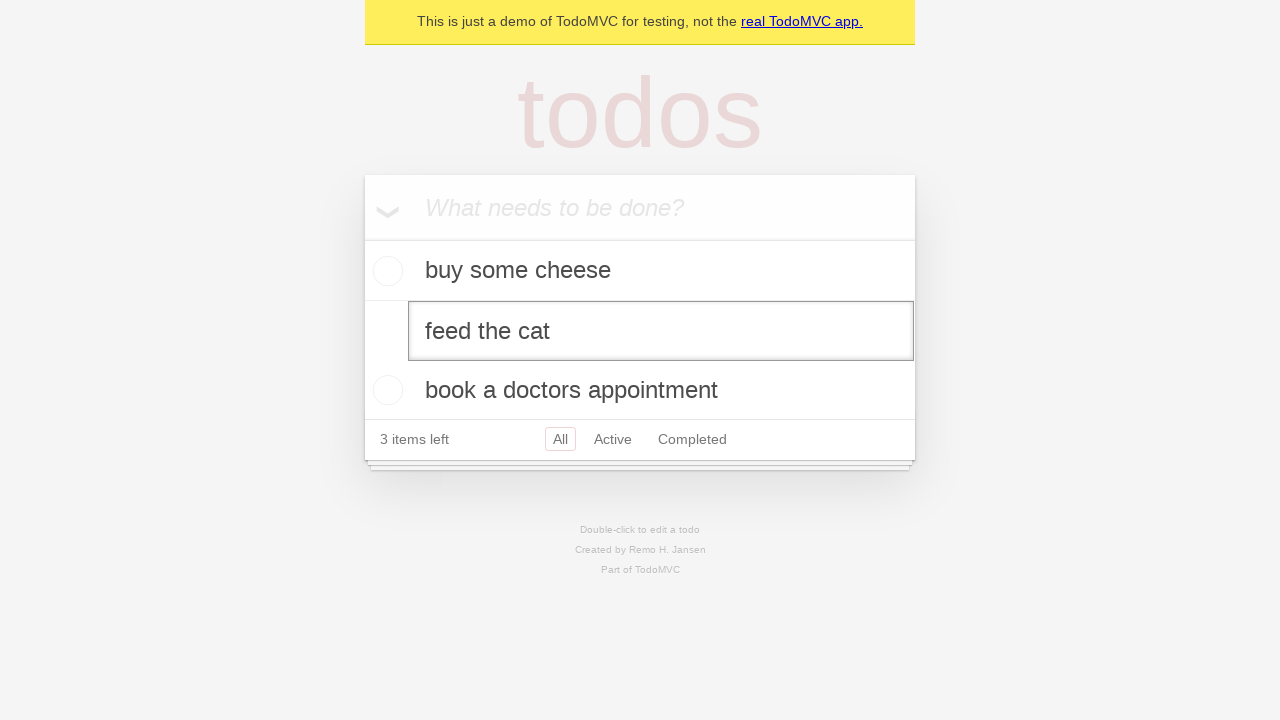

Filled edit input with text containing leading and trailing whitespace on internal:testid=[data-testid="todo-item"s] >> nth=1 >> internal:role=textbox[nam
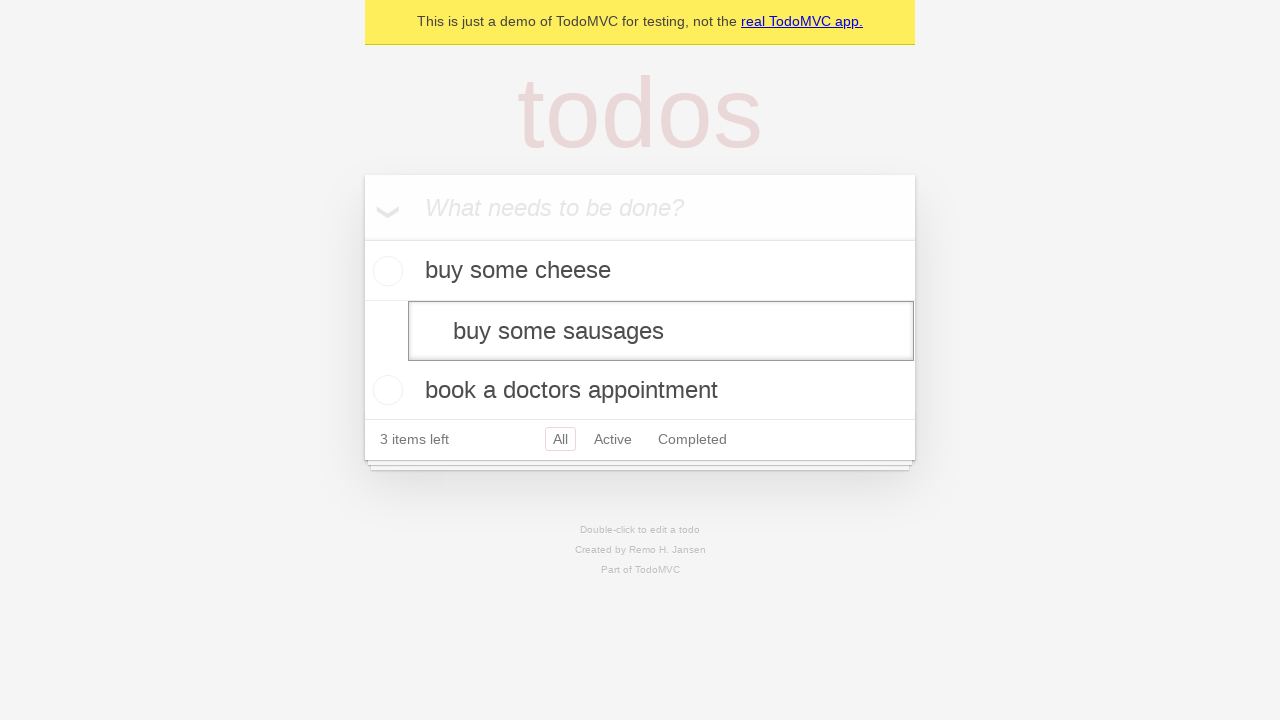

Pressed Enter to save edited todo with trimmed text on internal:testid=[data-testid="todo-item"s] >> nth=1 >> internal:role=textbox[nam
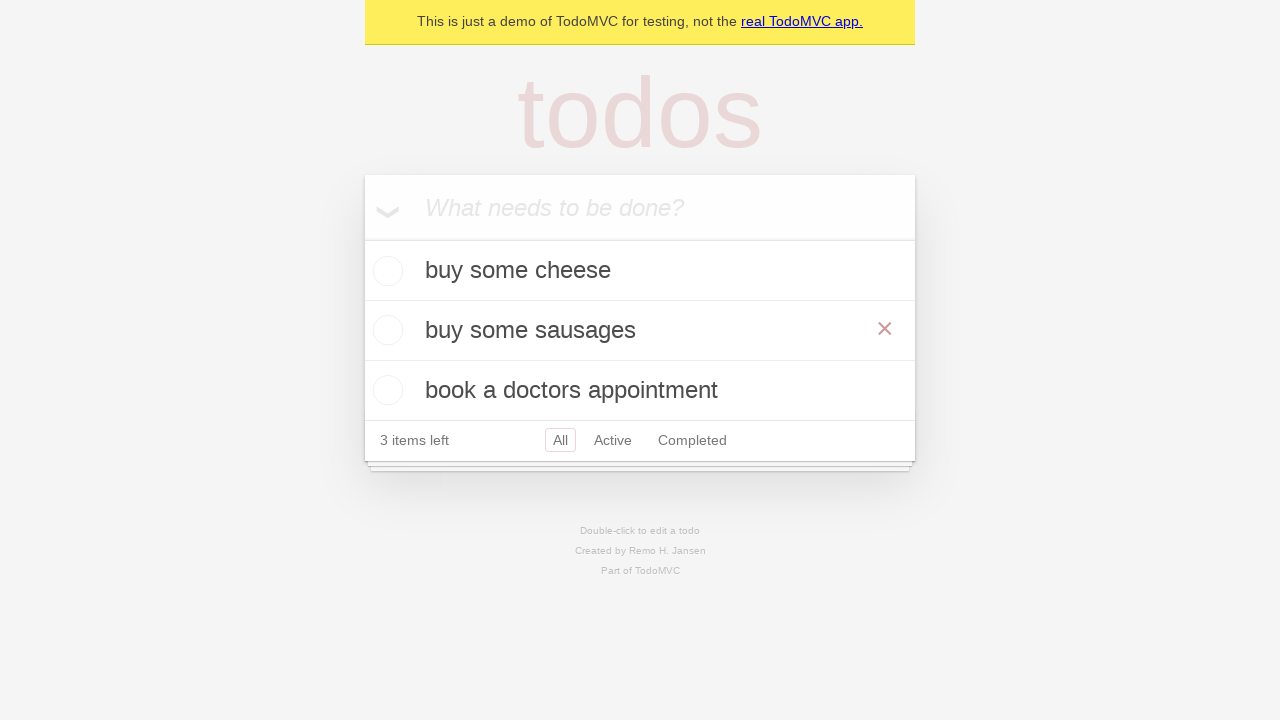

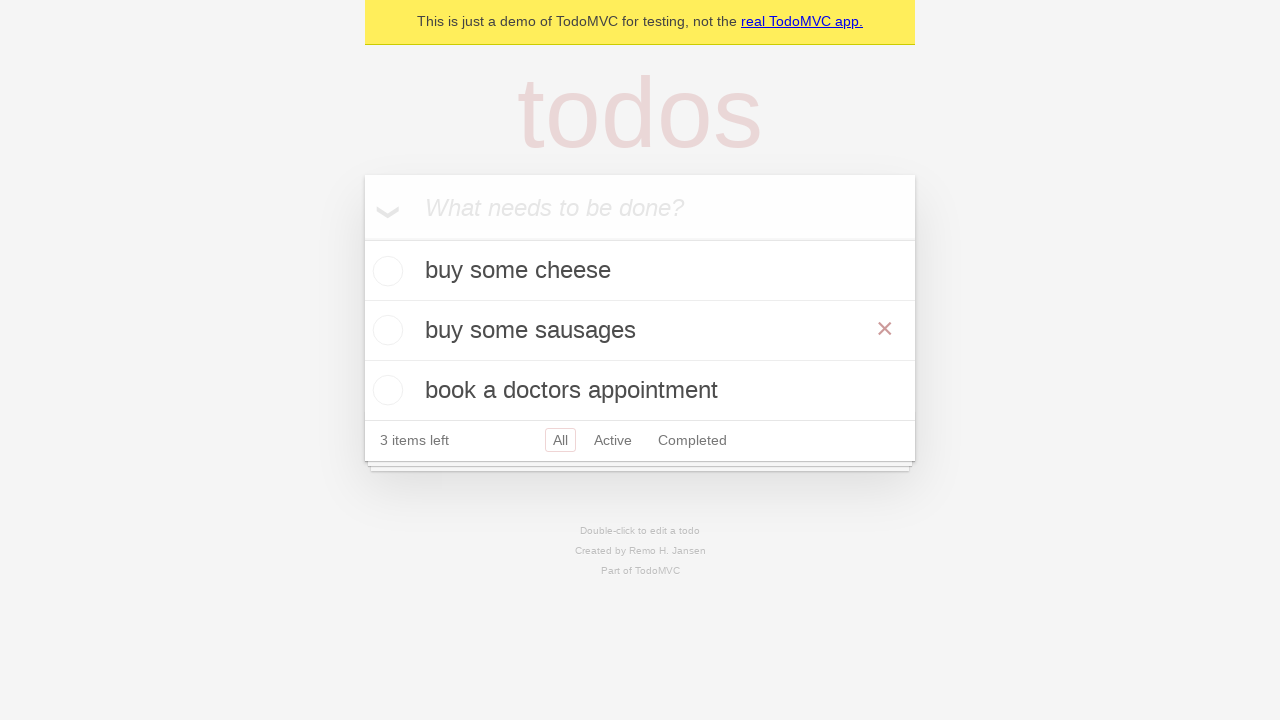